Tests the TodoMVC React application by clicking on the React New link, adding a todo item by typing in the input field and pressing Enter, then verifying the todo count is displayed.

Starting URL: https://todomvc.com/

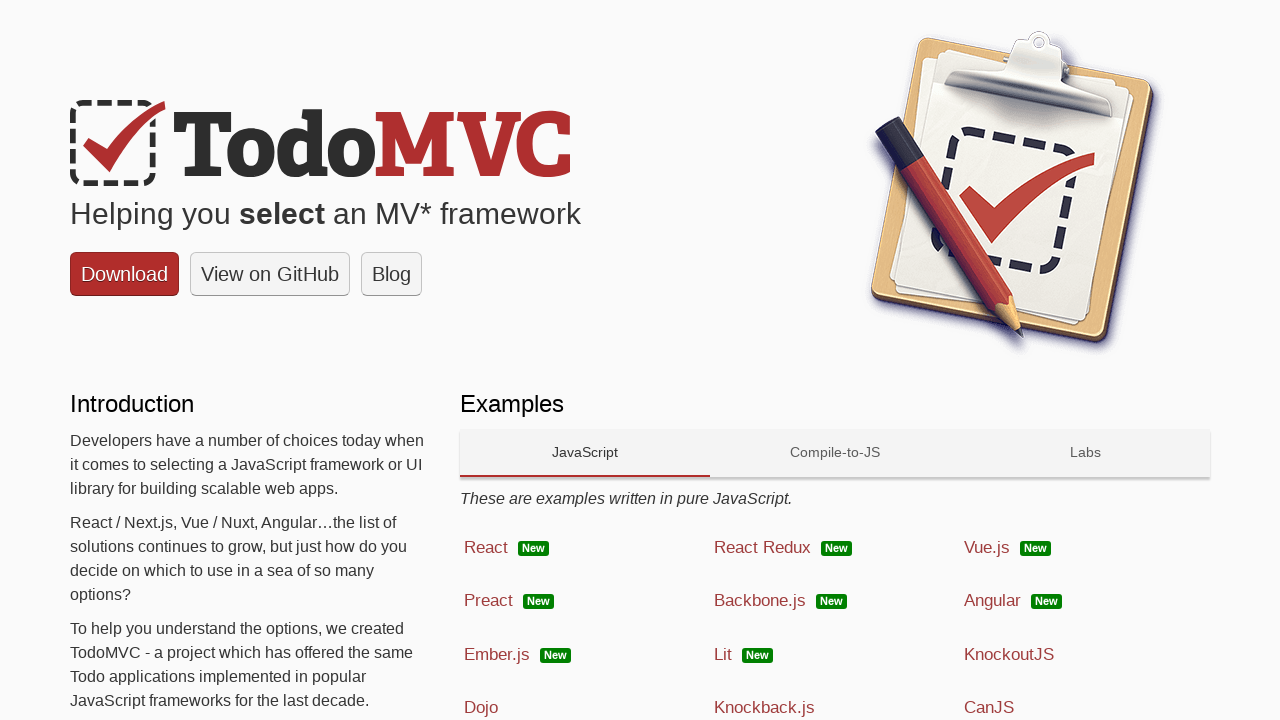

Clicked on the 'React New' link to navigate to React todo app at (585, 548) on a:text('React New')
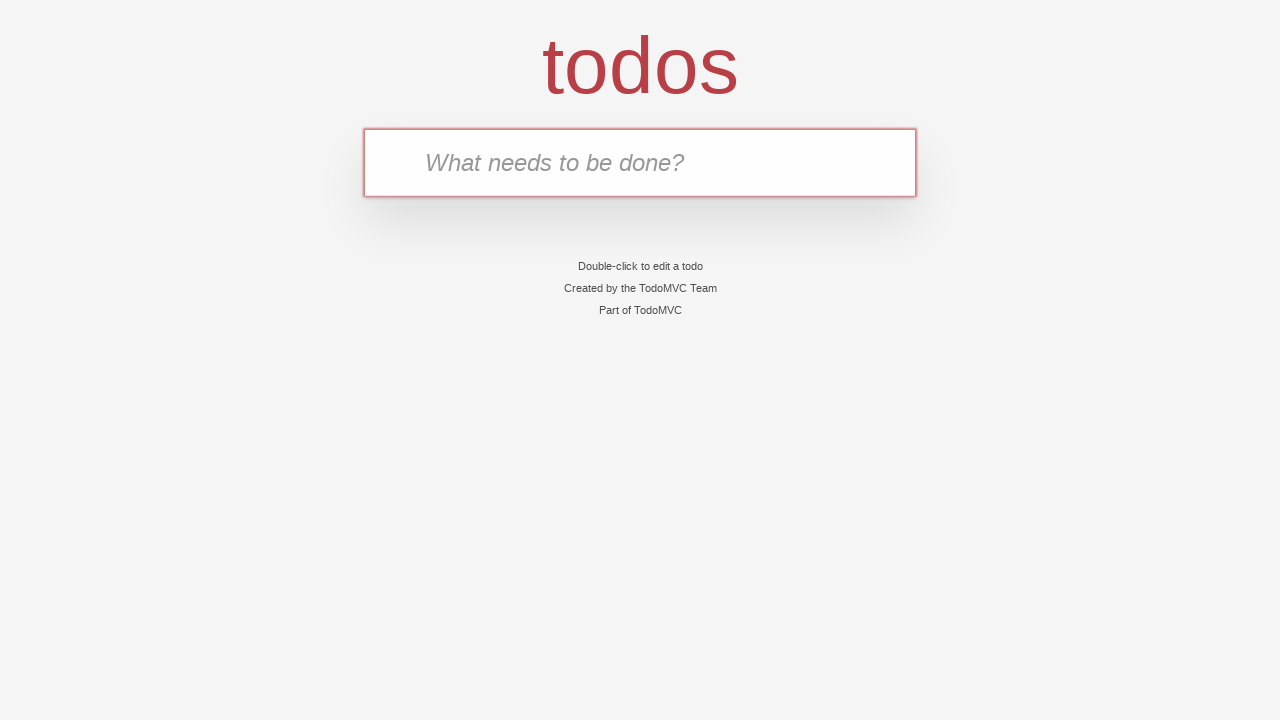

Todo input field loaded and is visible
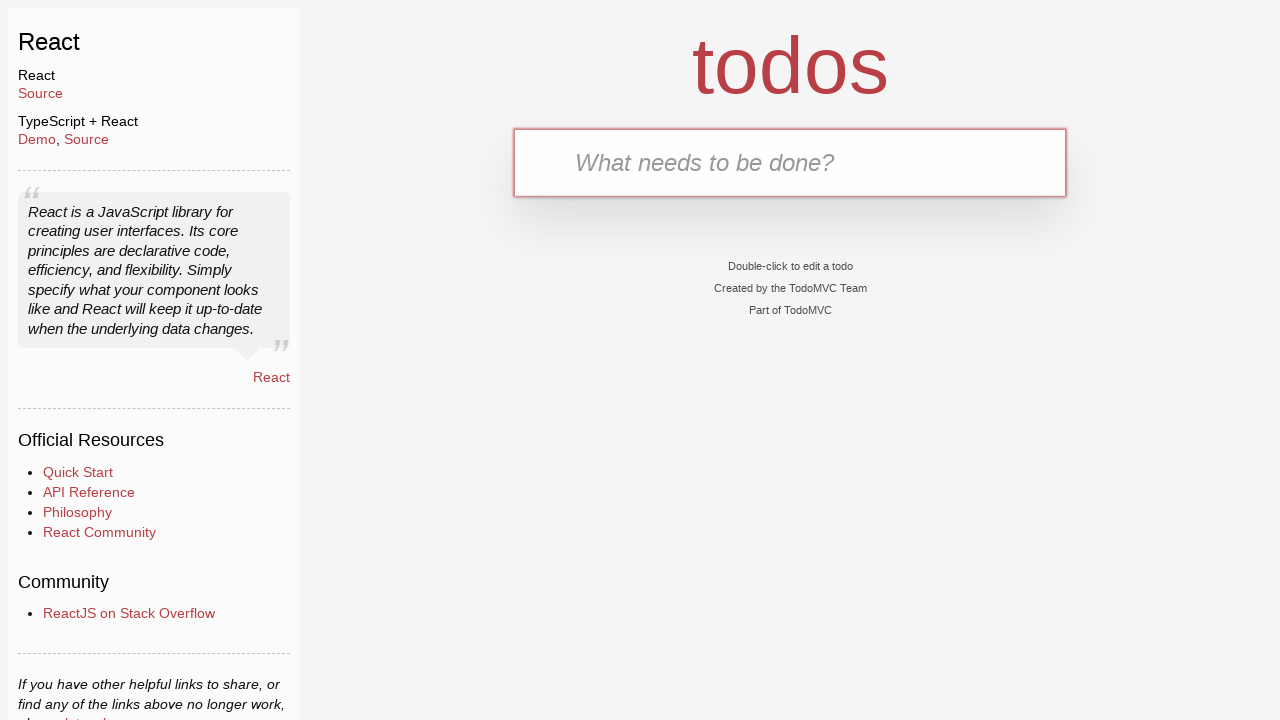

Typed 'test' into the todo input field on #todo-input
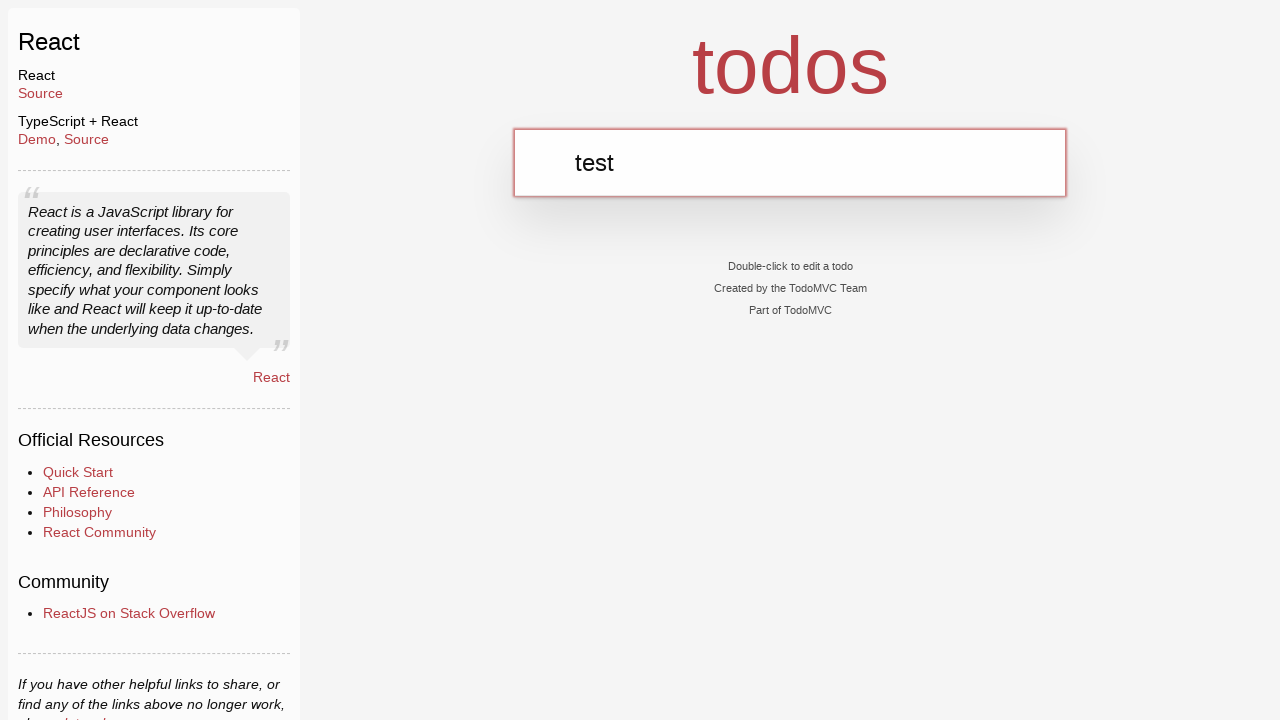

Pressed Enter to add the todo item on #todo-input
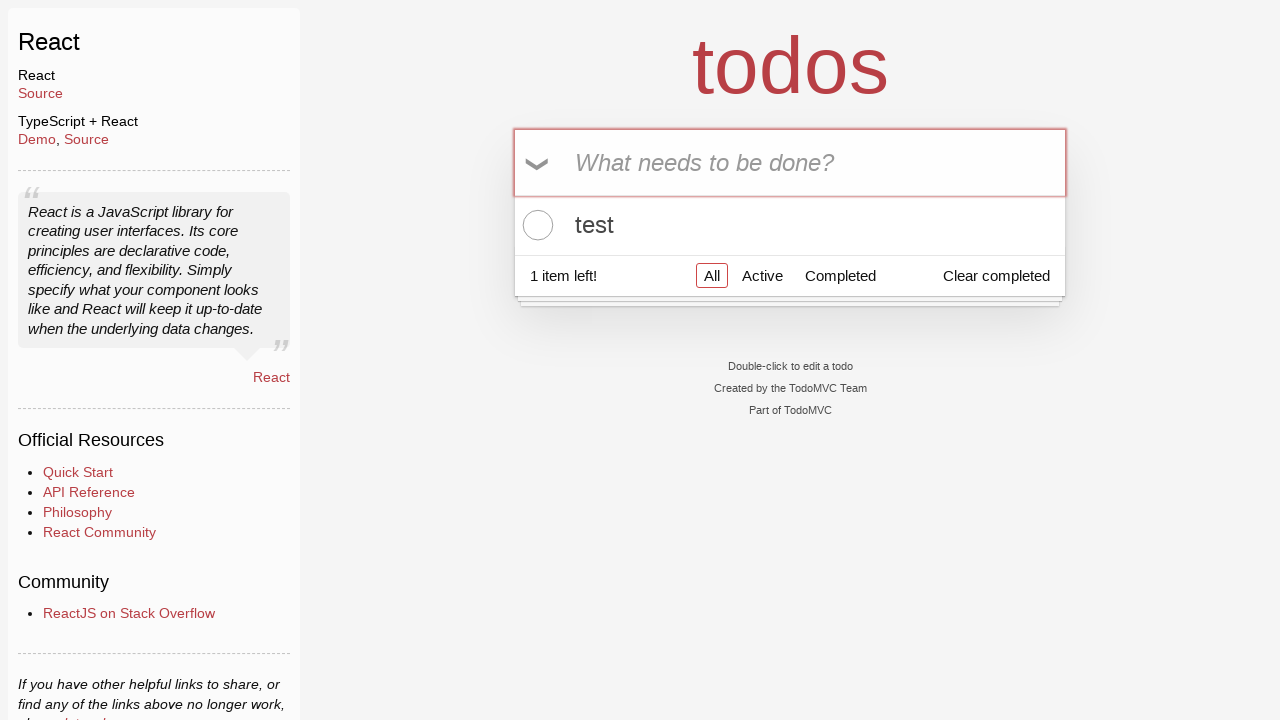

Todo count element is now visible, confirming item was added
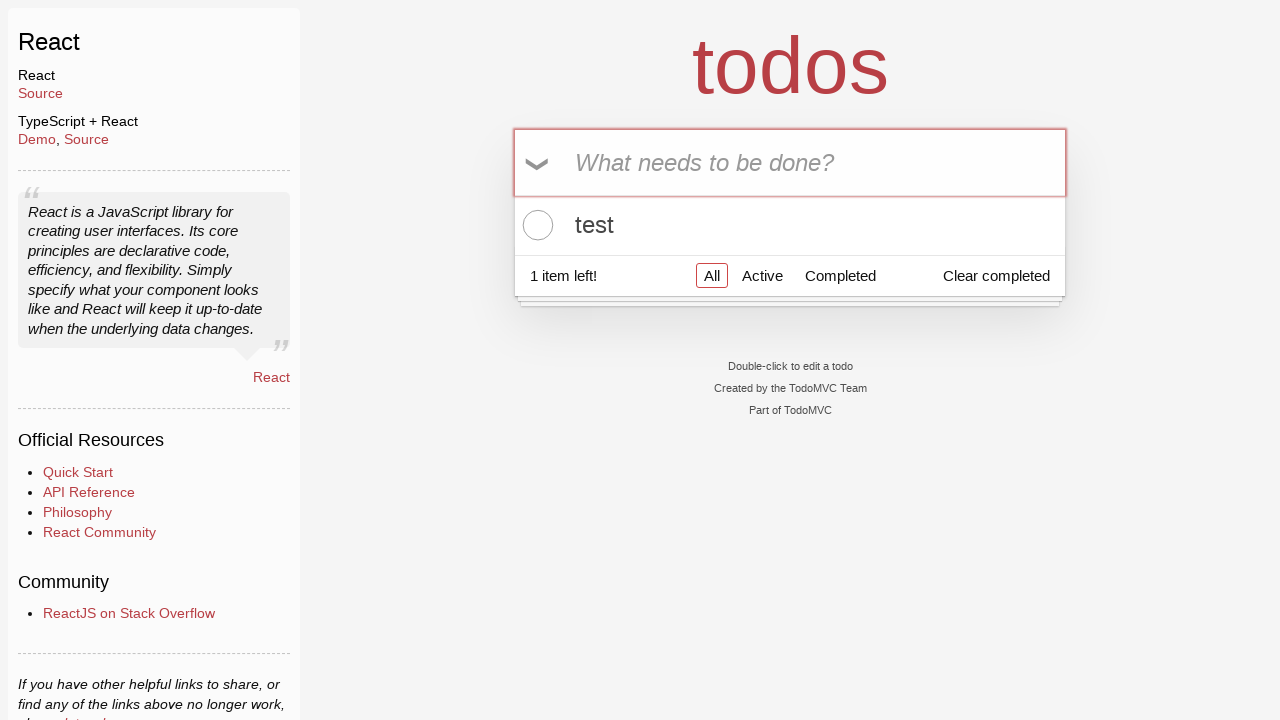

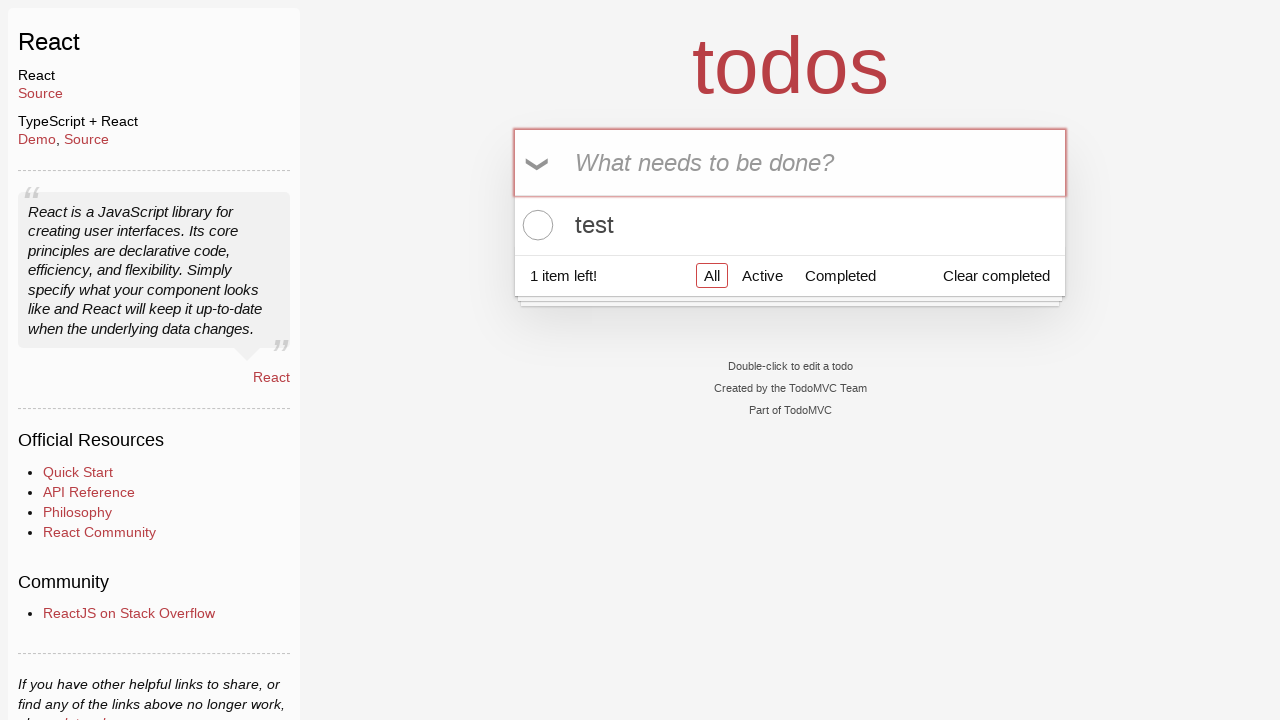